Tests browser navigation commands by navigating to a page and then using back, refresh, and forward navigation actions

Starting URL: https://demoqa.com/text-box

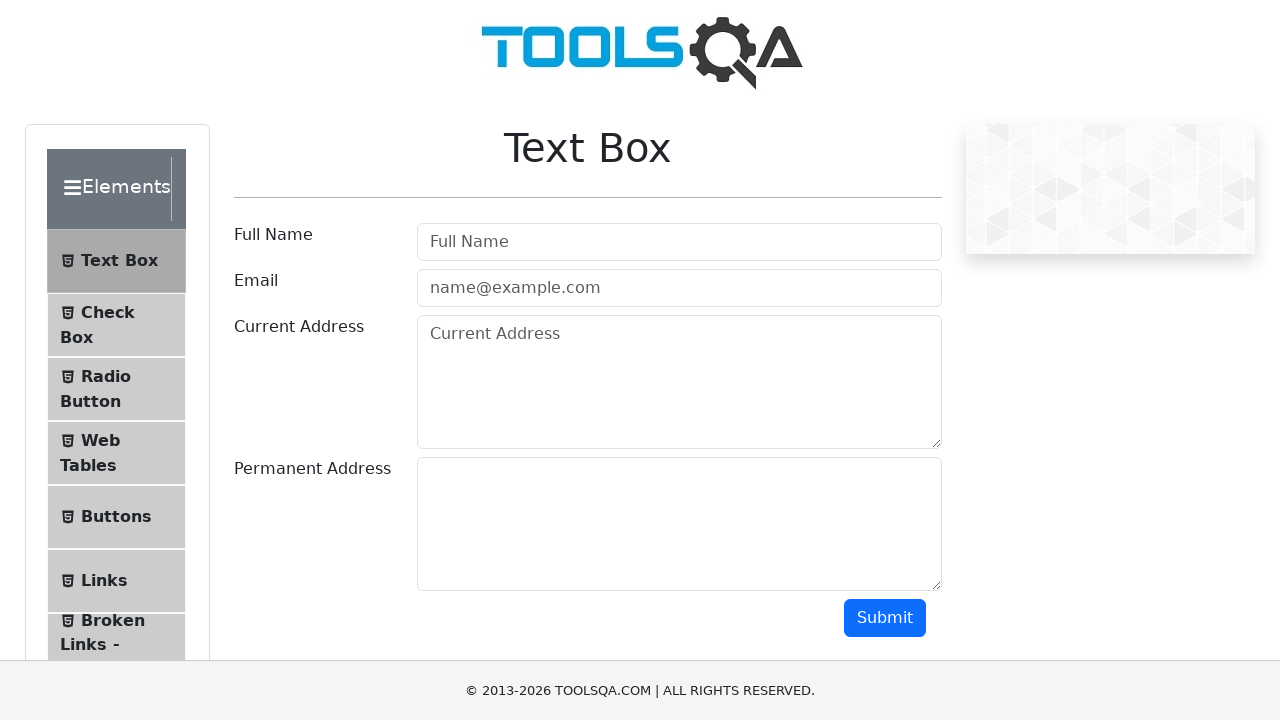

Navigated back to previous page
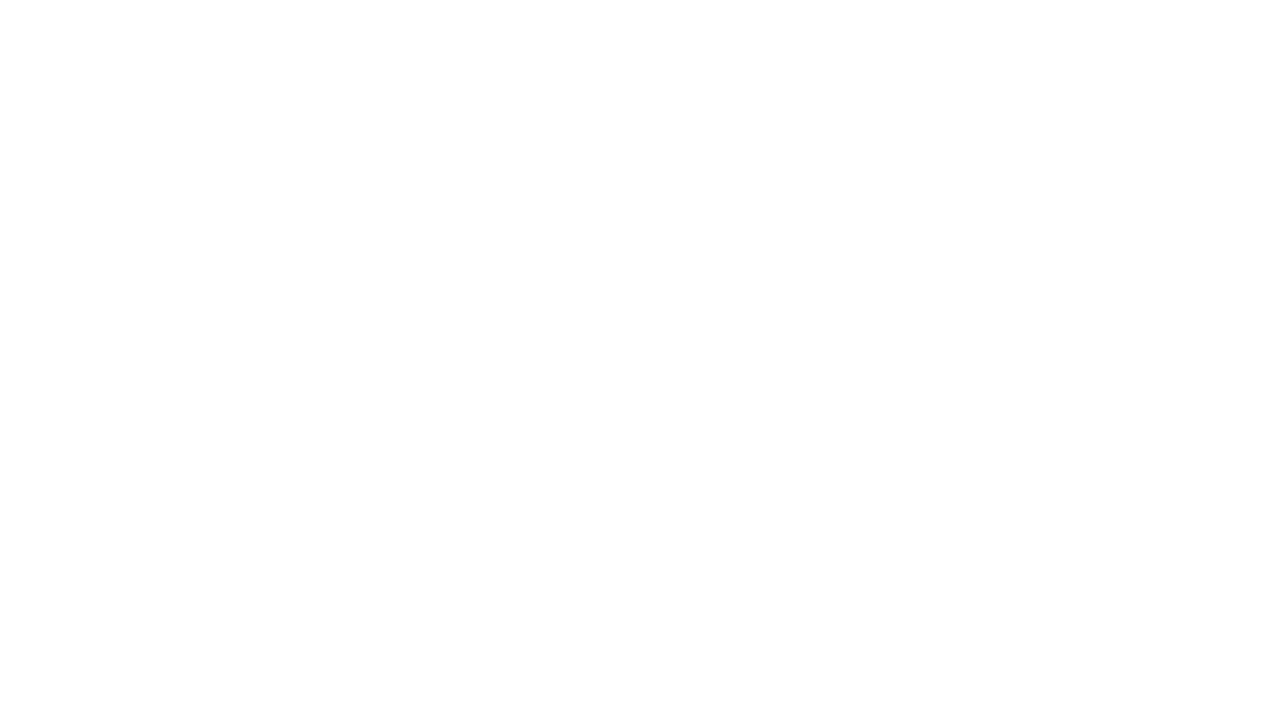

Refreshed the current page
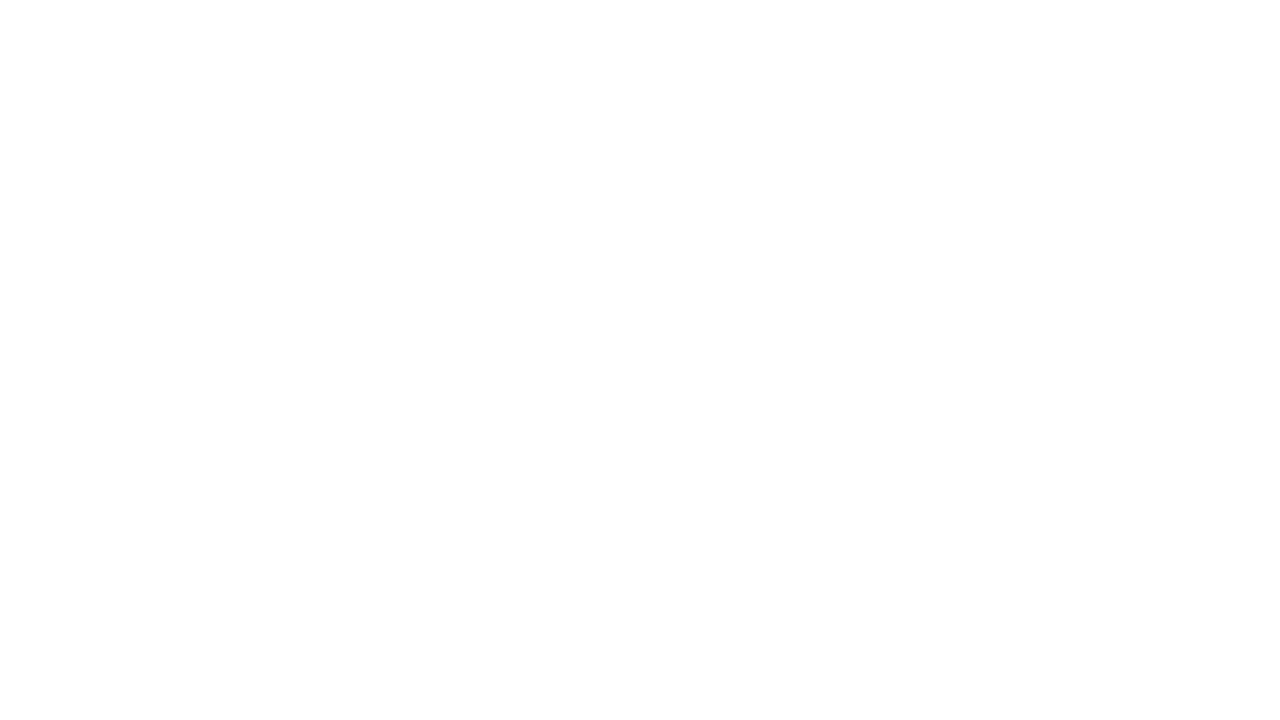

Navigated forward to next page
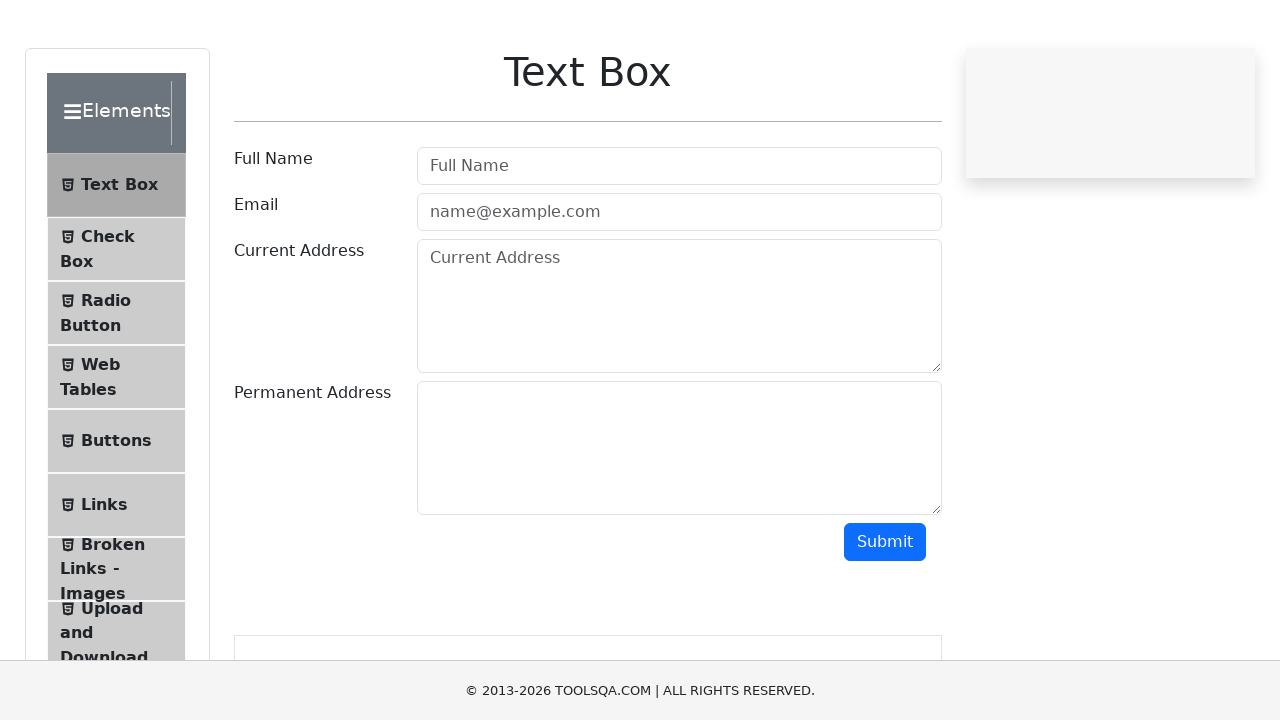

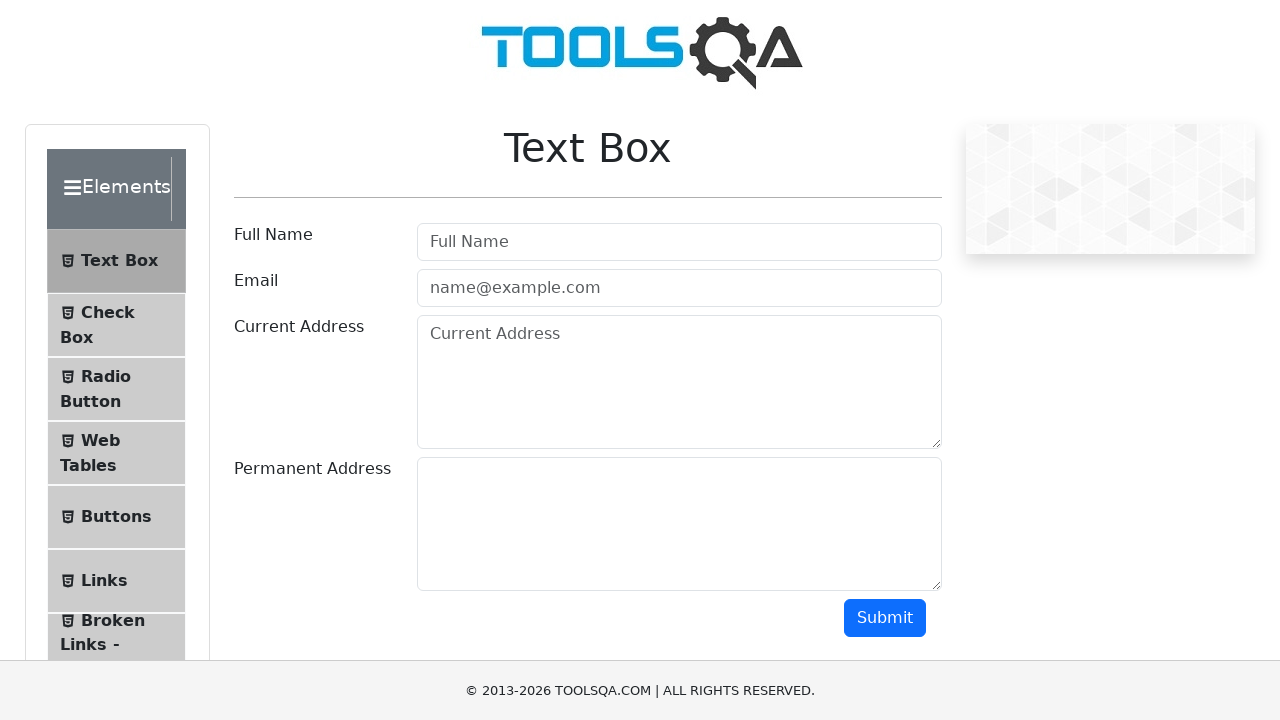